Tests JavaScript confirm dialog cancellation by clicking a button to trigger a confirm dialog and dismissing it

Starting URL: https://the-internet.herokuapp.com/javascript_alerts

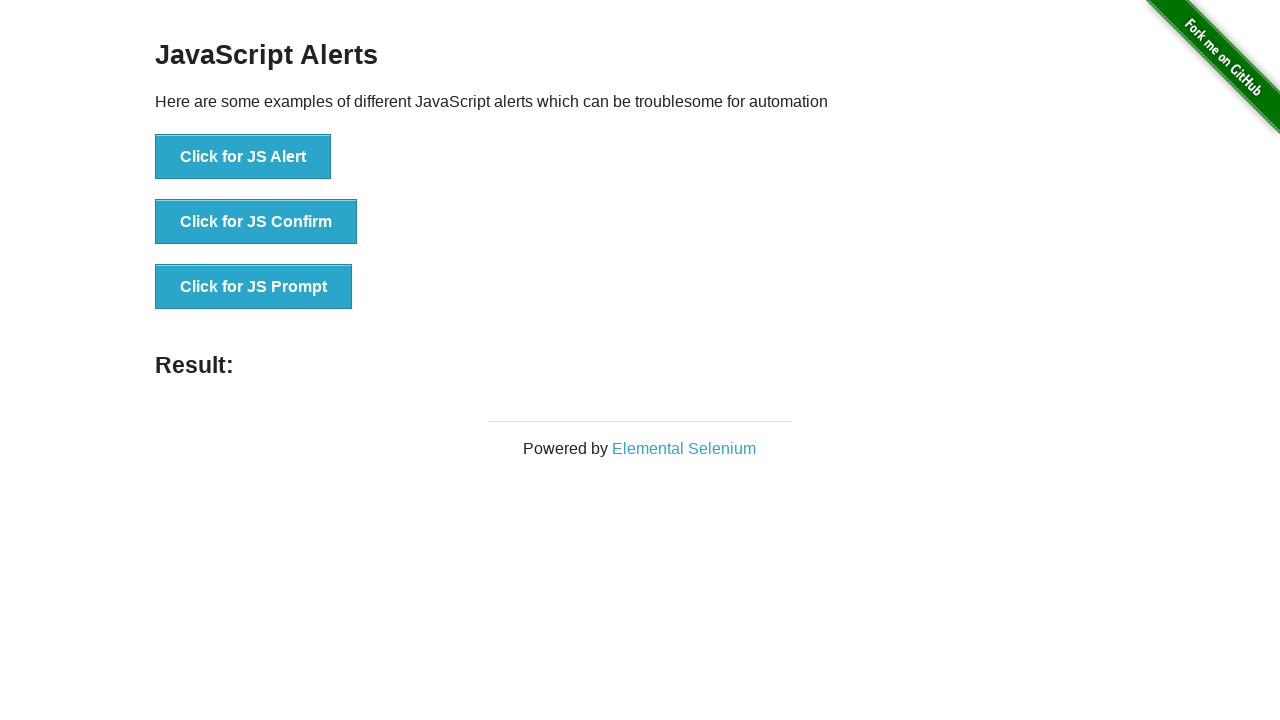

Set up dialog handler to dismiss confirm dialogs
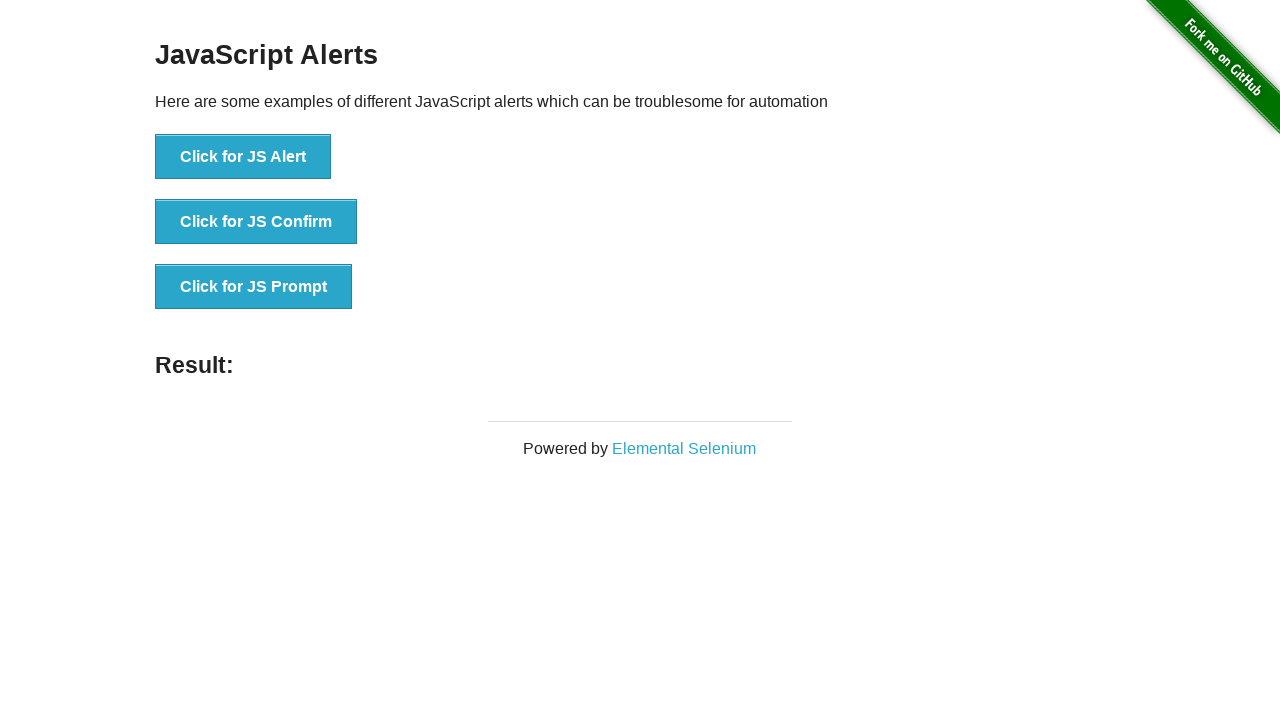

Clicked 'Click for JS Confirm' button to trigger JavaScript confirm dialog at (256, 222) on xpath=//button[.='Click for JS Confirm']
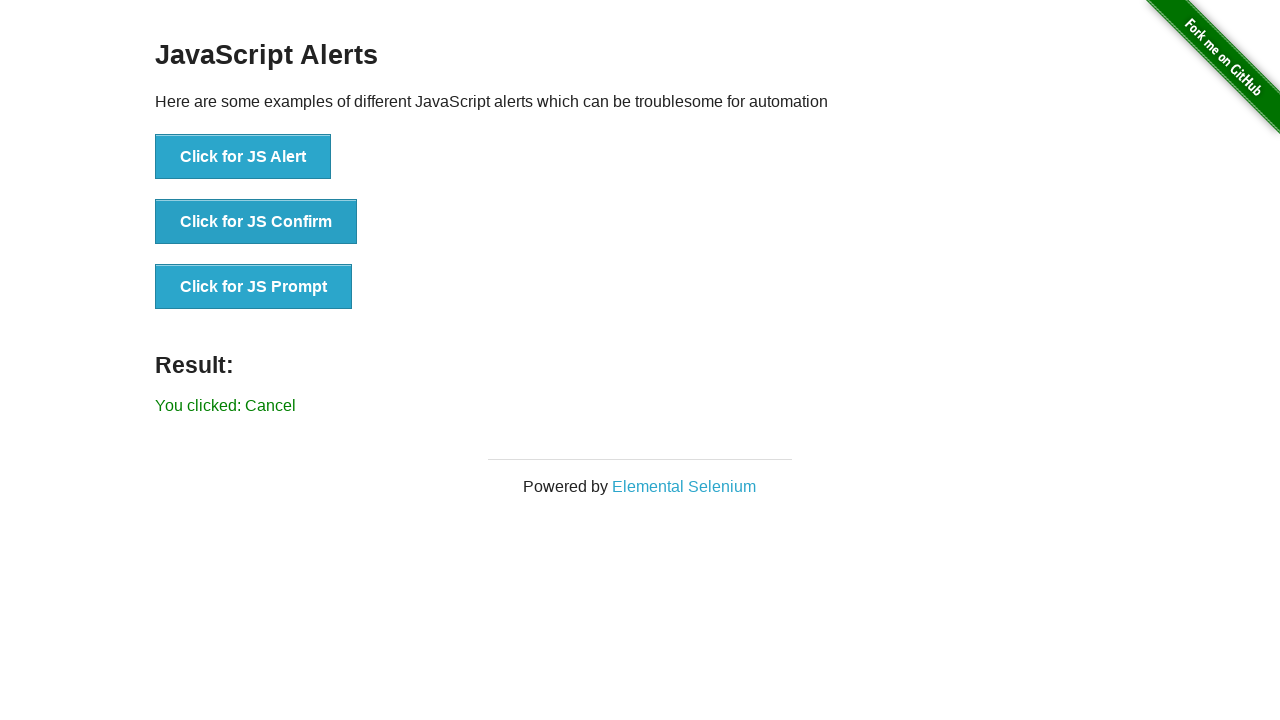

Verified that confirm dialog was dismissed and result text shows 'You clicked: Cancel'
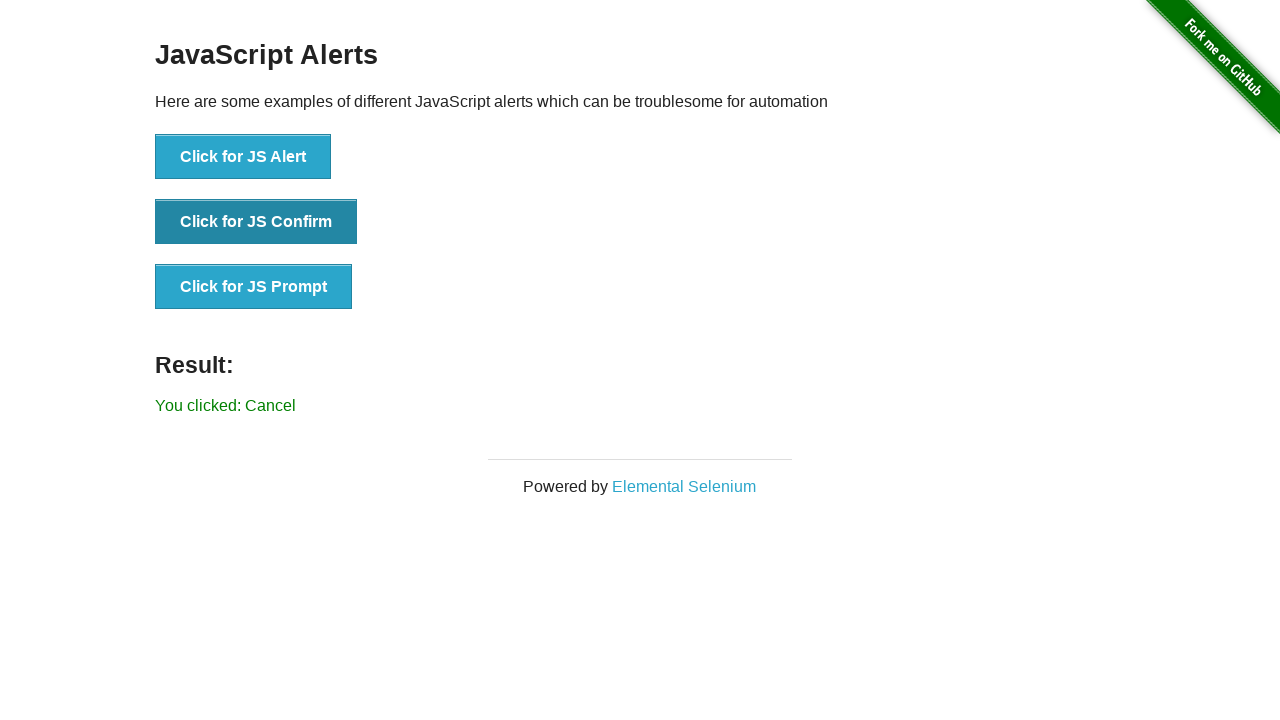

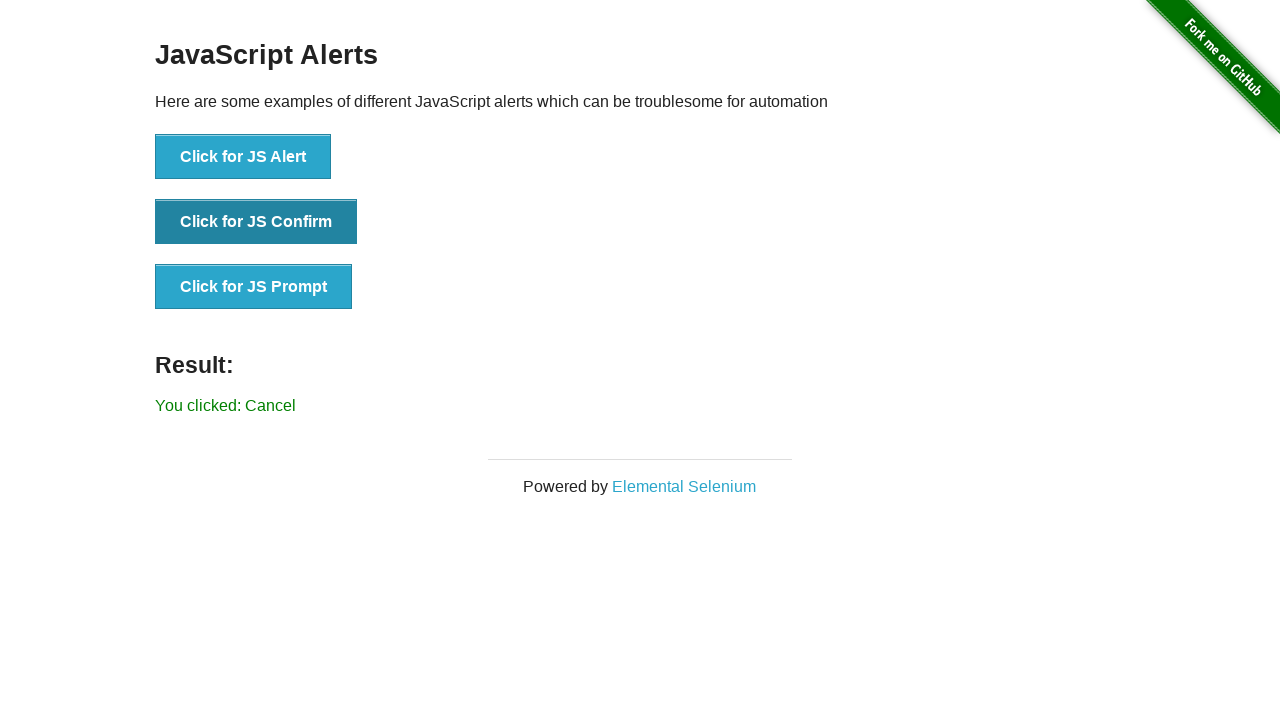